Tests moving mouse by offset from current pointer location

Starting URL: https://selenium.dev/selenium/web/mouse_interaction.html

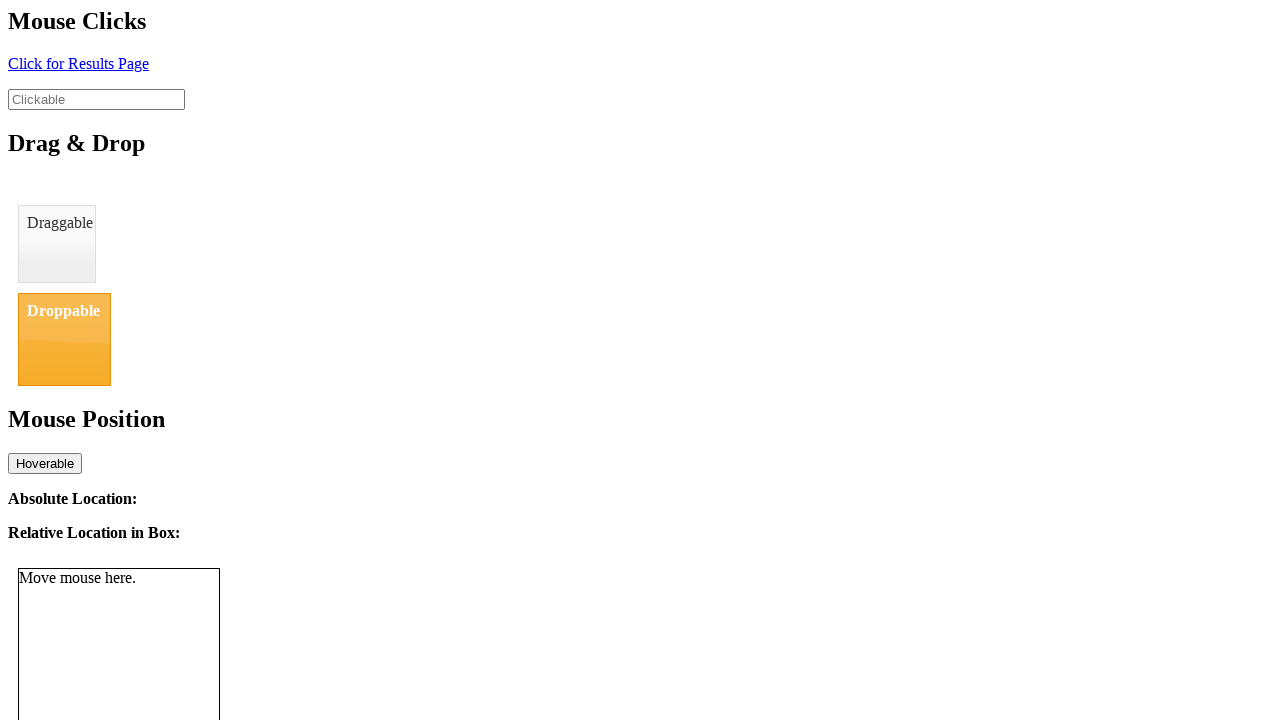

Moved mouse to initial position (8, 12) at (8, 12)
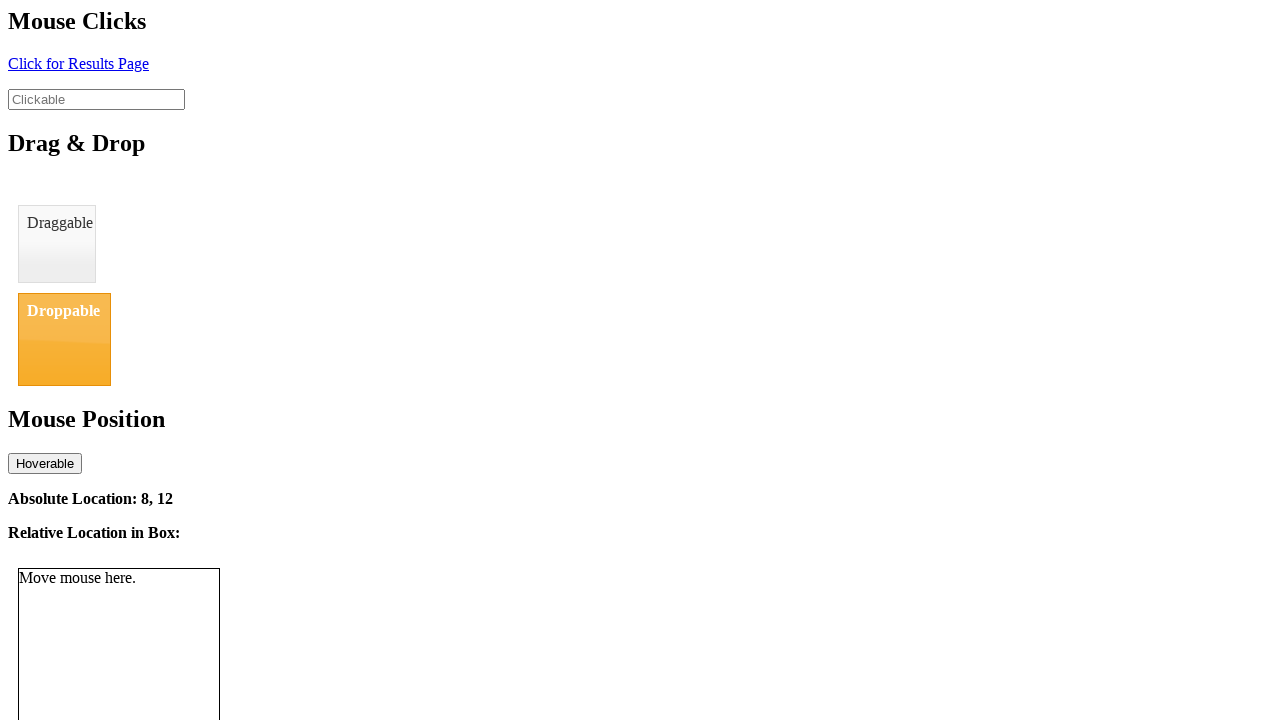

Moved mouse by offset from current position to (21, 27) at (21, 27)
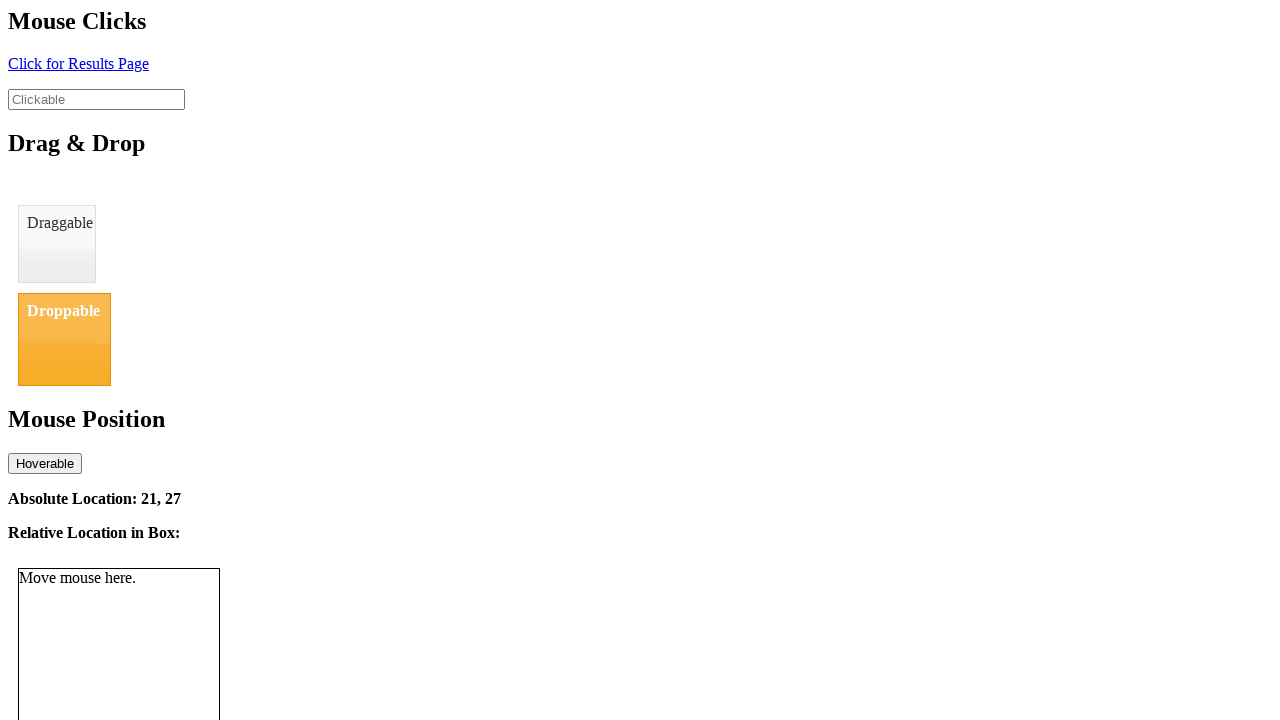

Retrieved absolute location coordinates from page
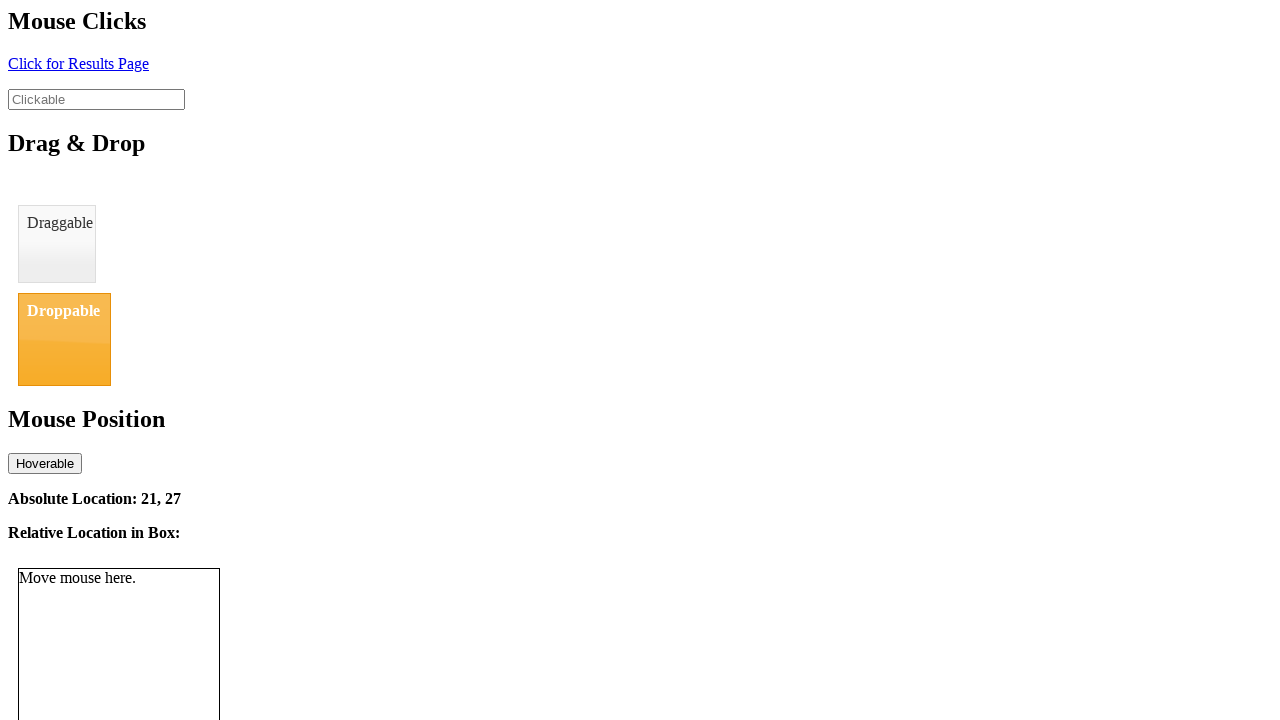

Verified X coordinate is approximately 21
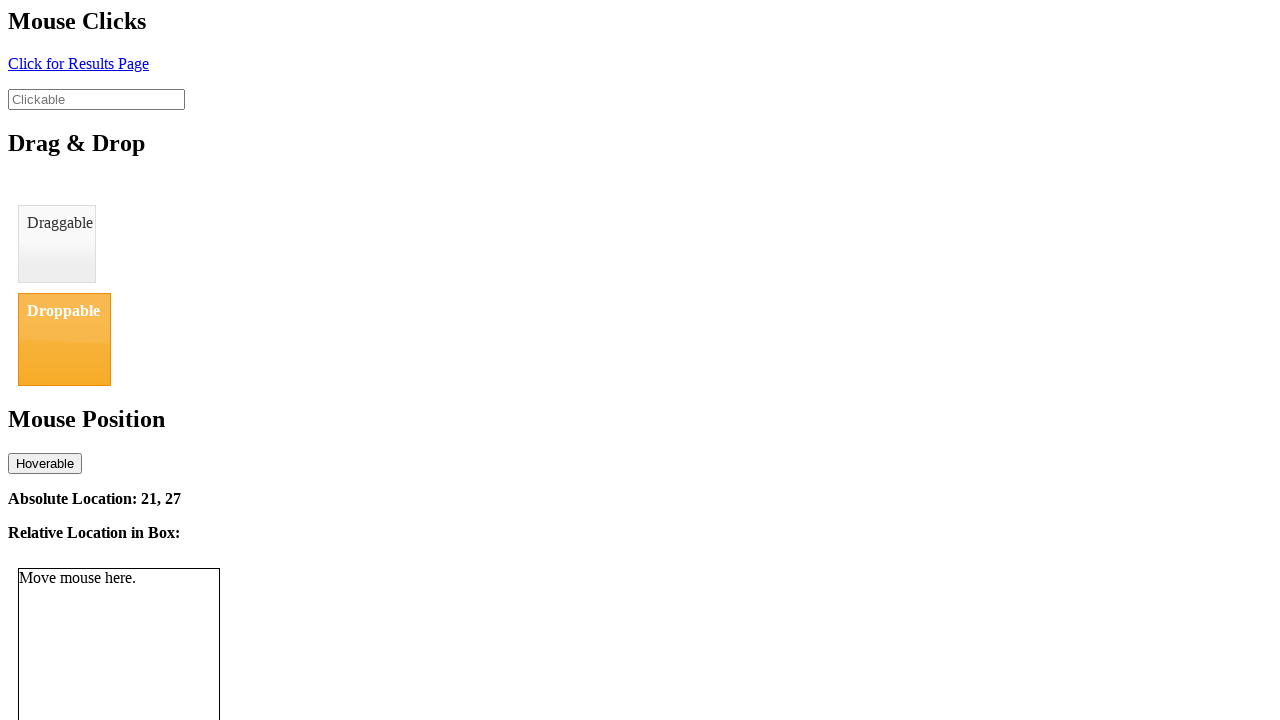

Verified Y coordinate is approximately 27
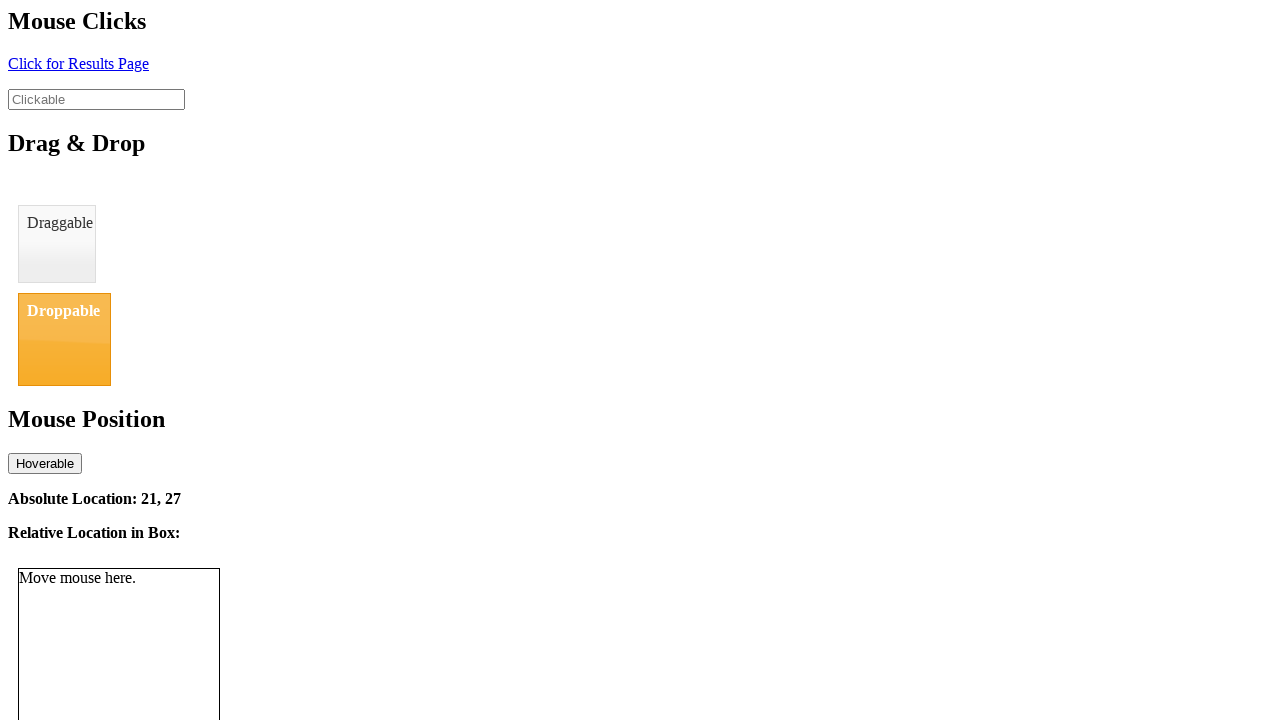

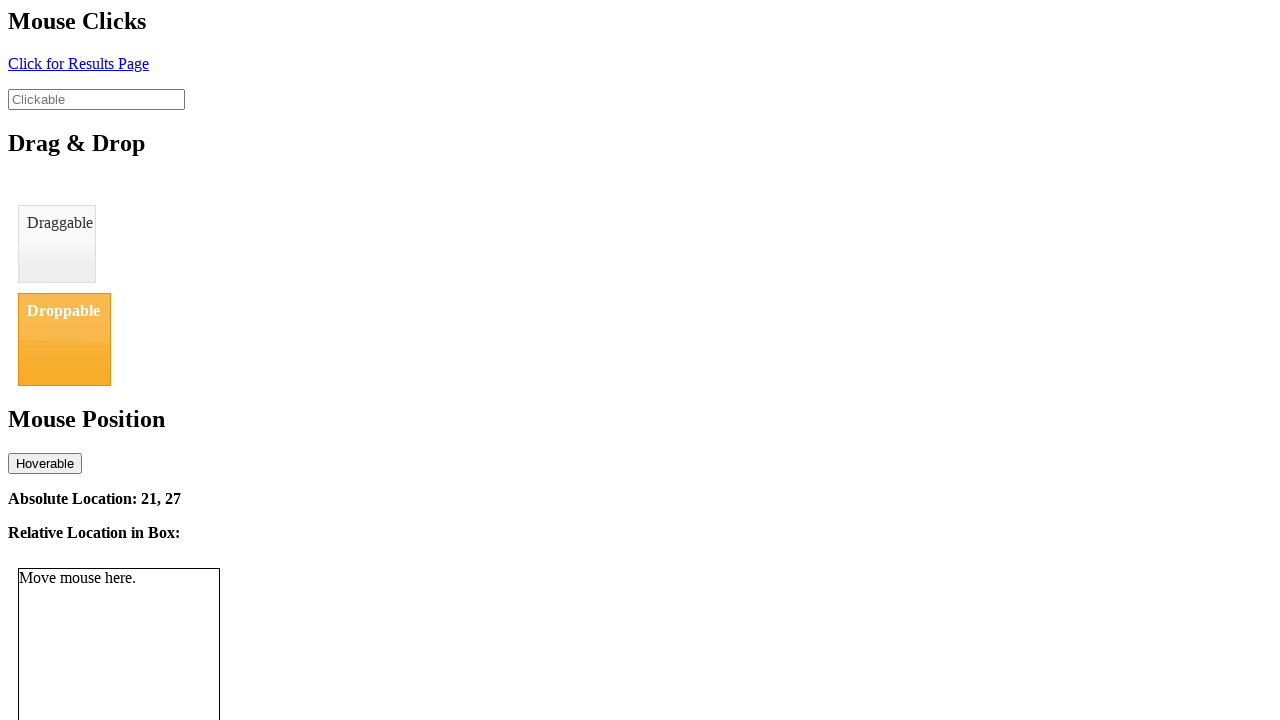